Tests drag and drop functionality by dragging an element to a drop zone

Starting URL: http://sahitest.com/demo/dragDropMooTools.htm

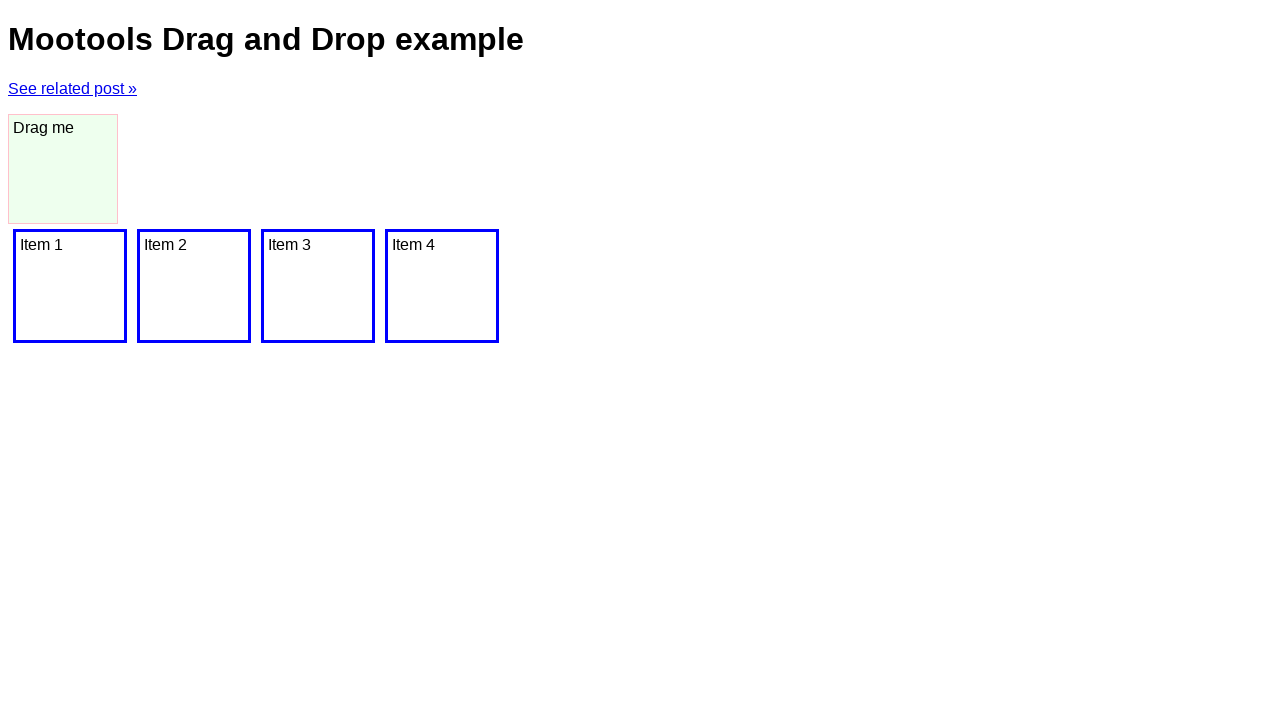

Navigated to drag and drop demo page
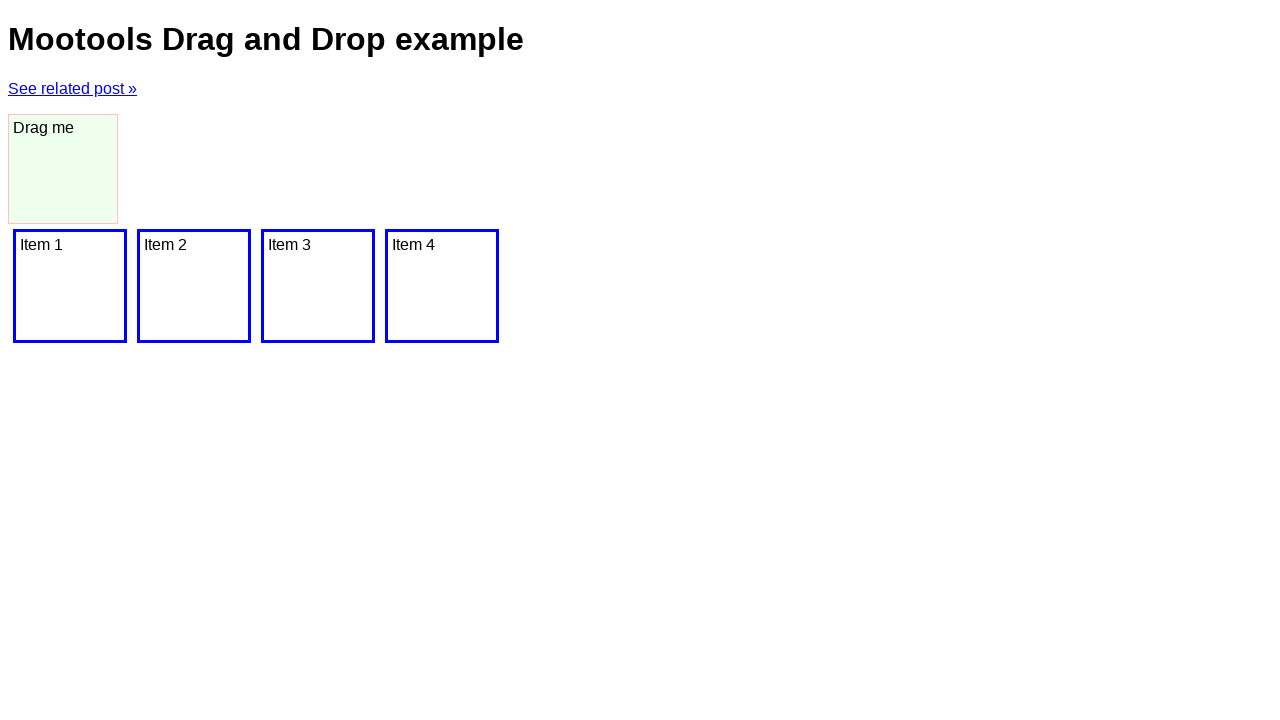

Located drag source element with id 'dragger'
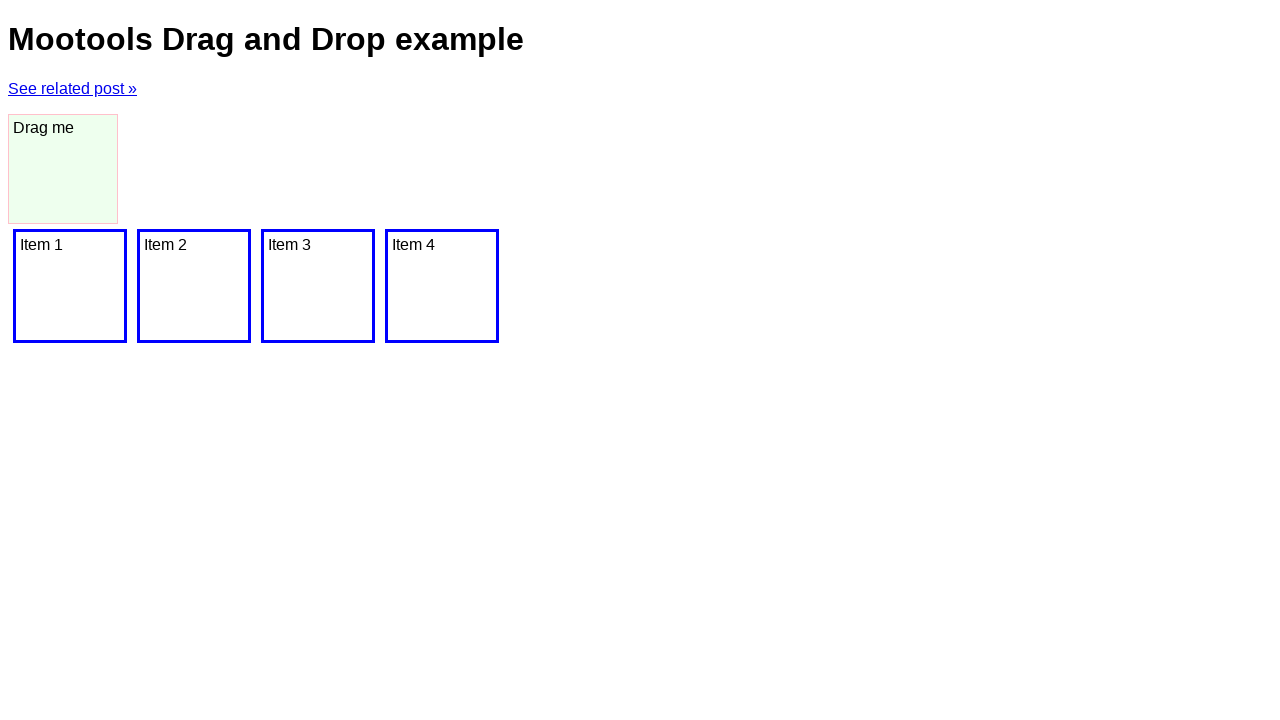

Located drop target element
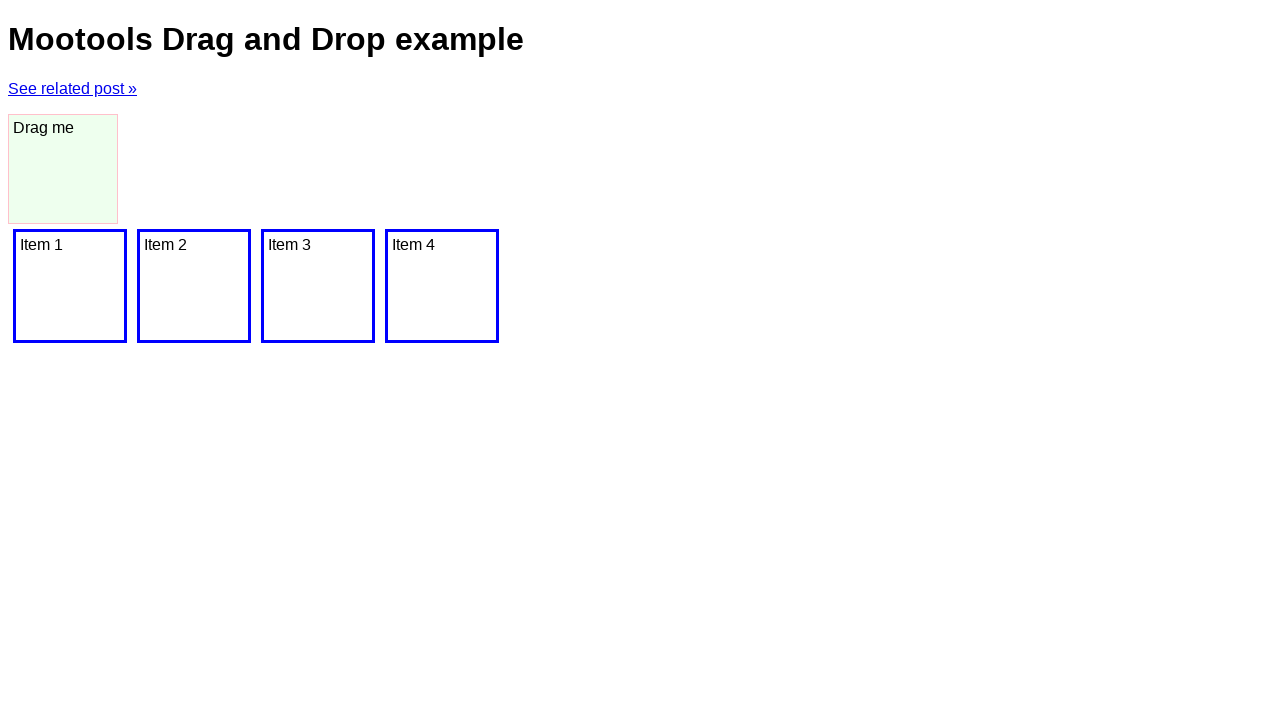

Dragged element to drop zone at (70, 286)
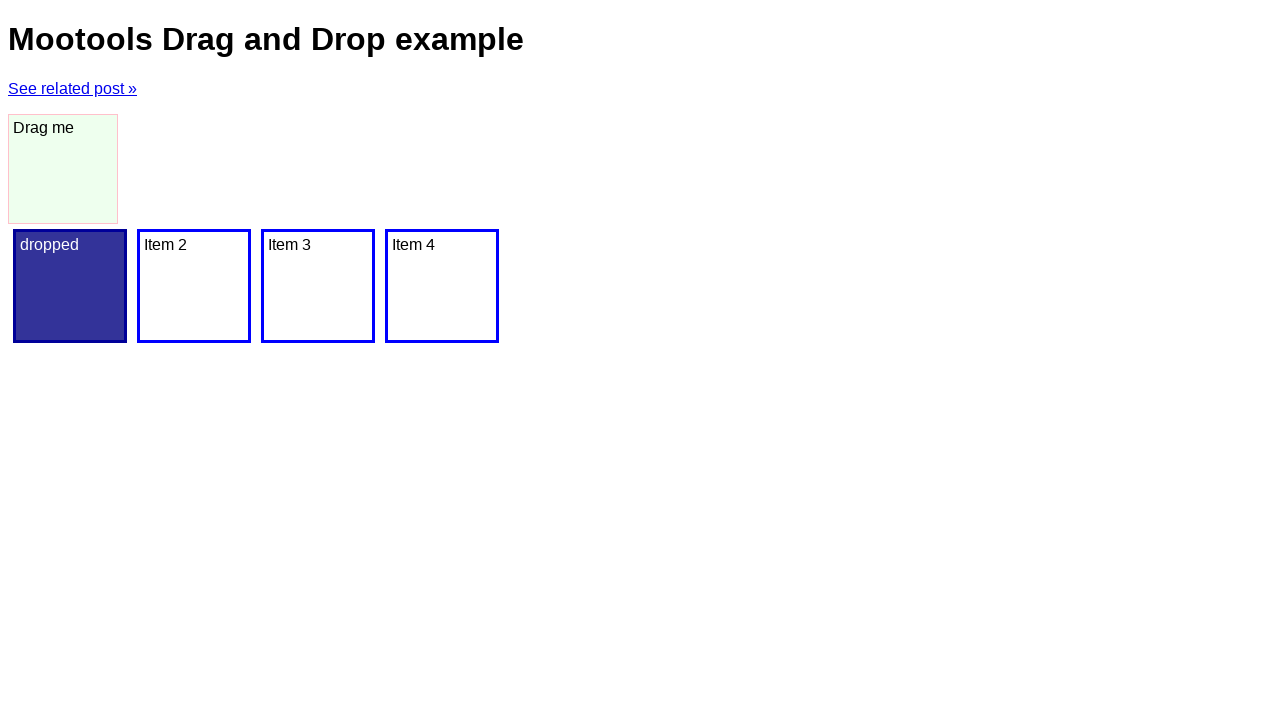

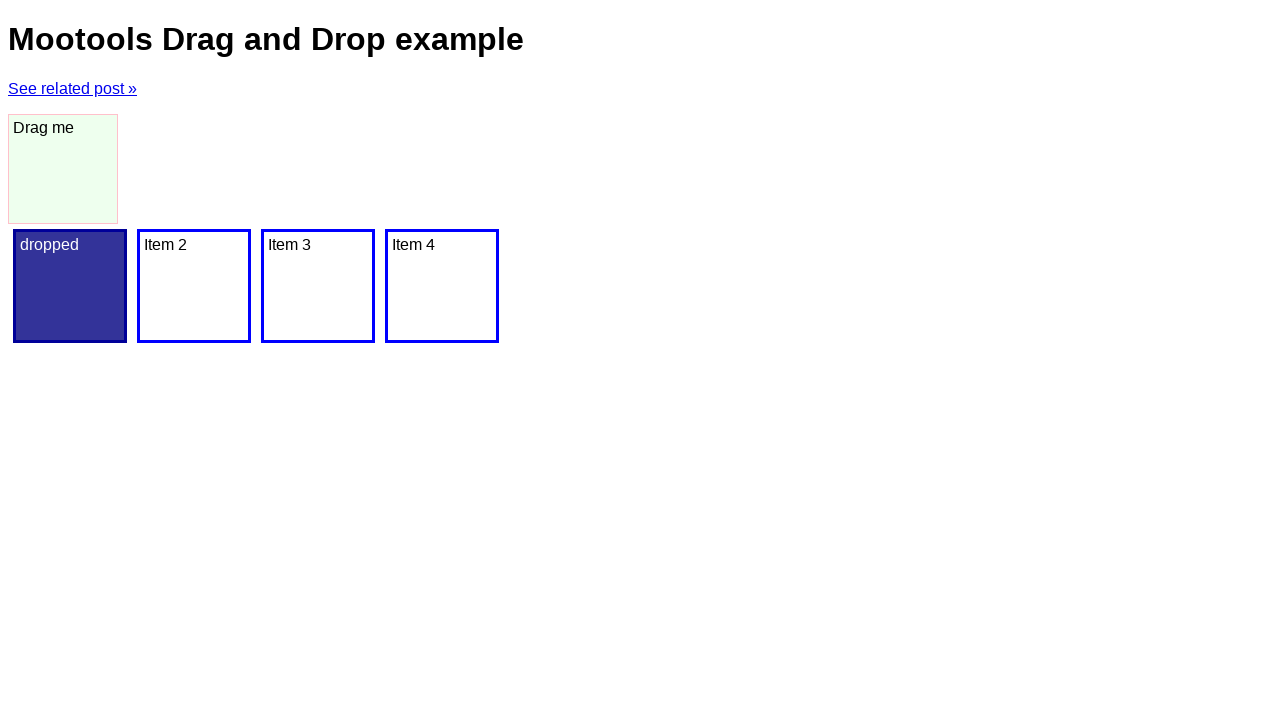